Tests the forgot password functionality by navigating to the forgot password page and filling in email and password reset fields

Starting URL: https://rahulshettyacademy.com/client

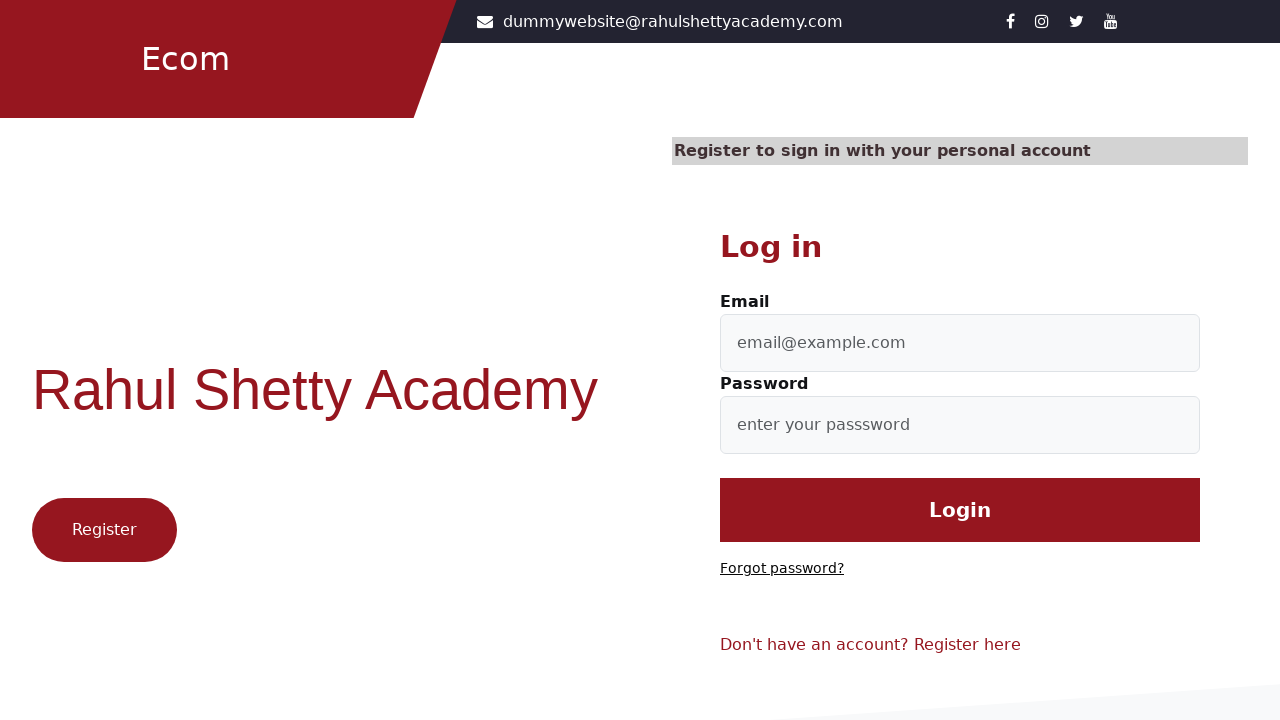

Navigated to Rahul Shetty Academy client page
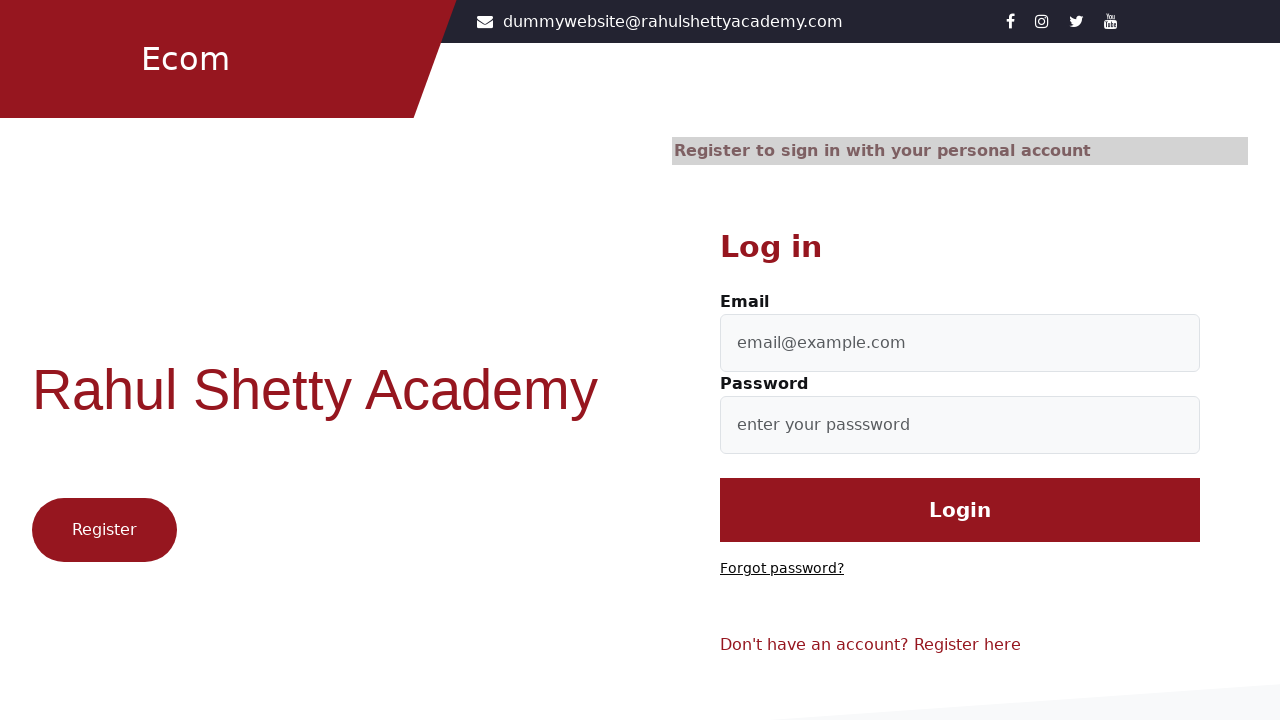

Clicked on 'Forgot password?' link at (782, 569) on text=Forgot password?
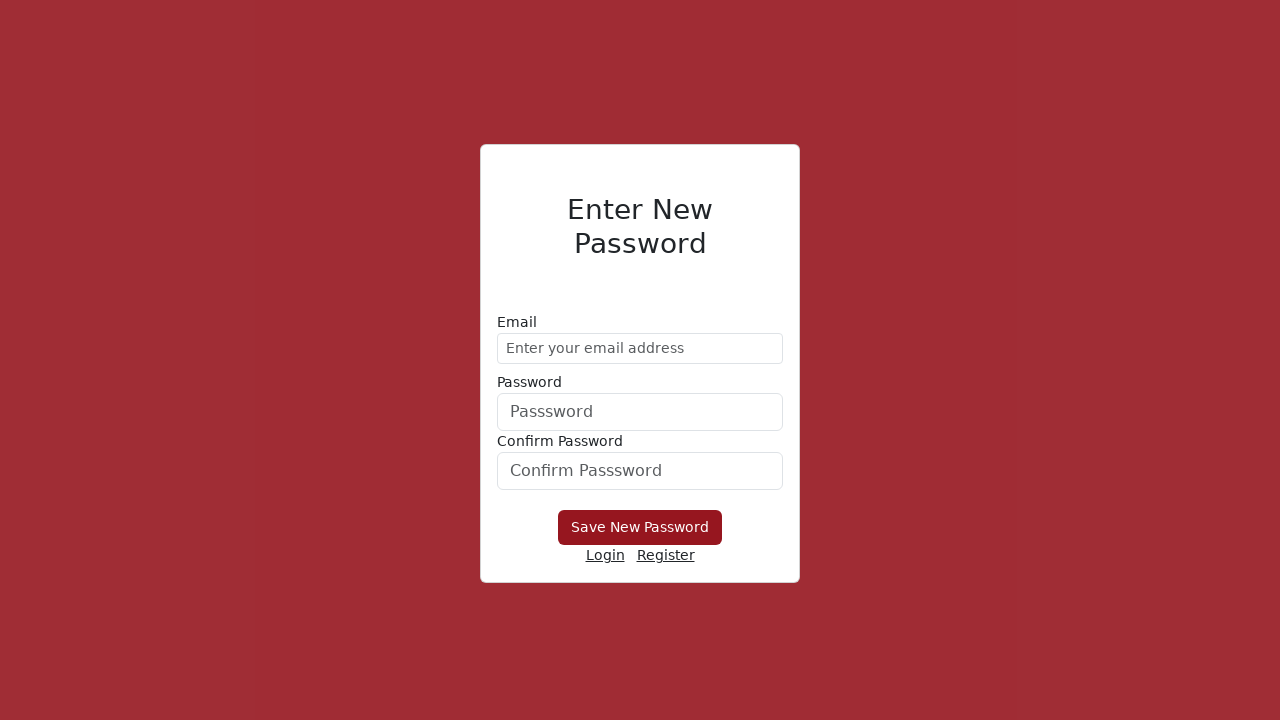

Filled email field with 'demo@gmail.com' on input[type='email']
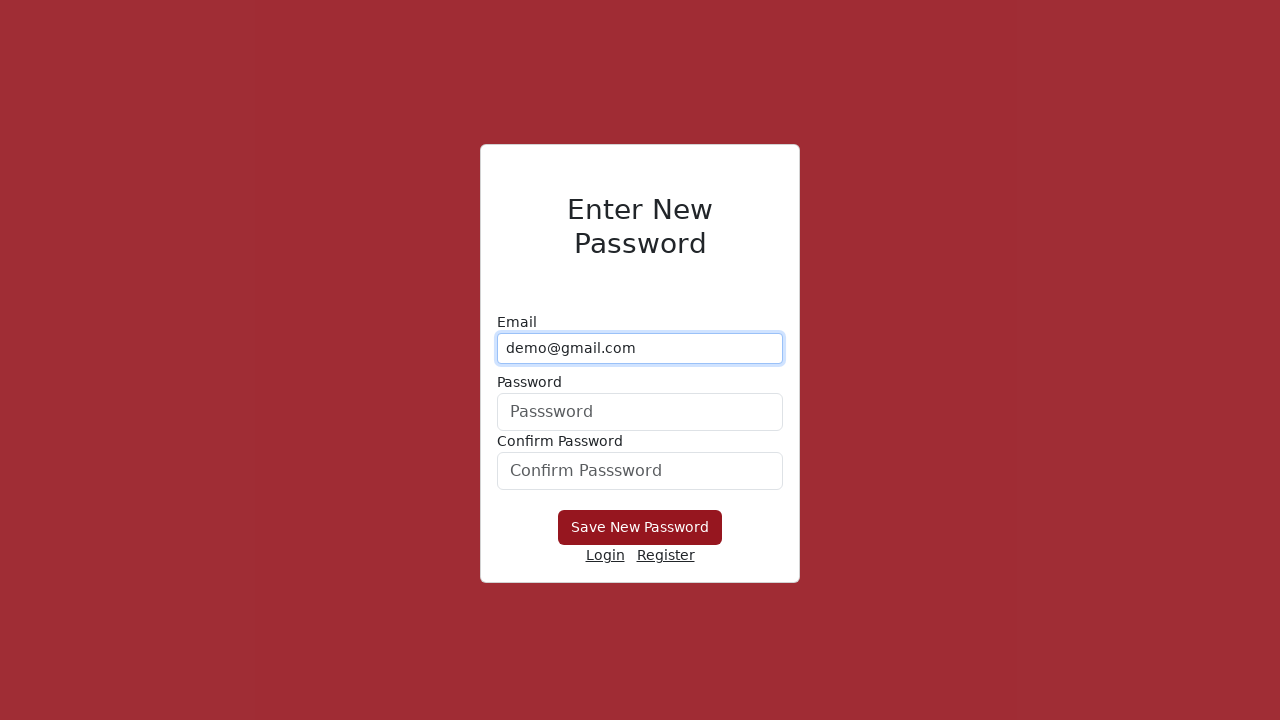

Filled new password field with 'Gagan' on //form/div[2]/input
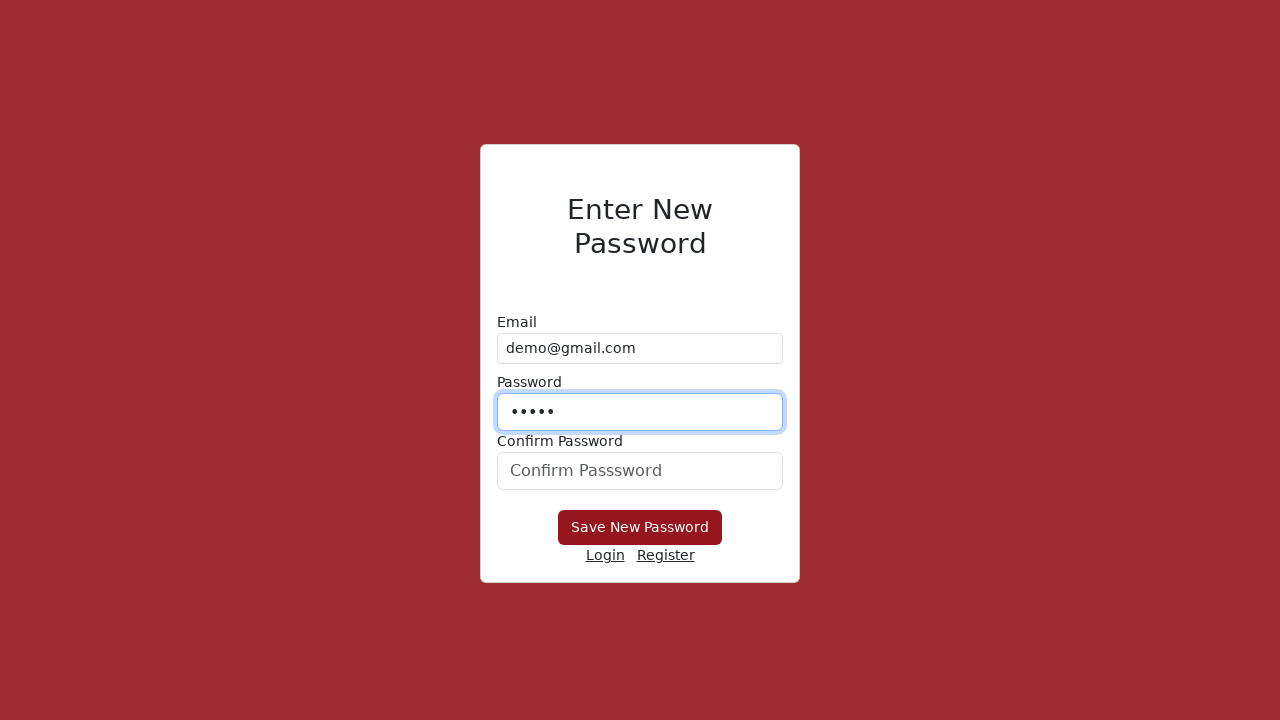

Filled confirm password field with 'Gagan' on form div:nth-child(3) input
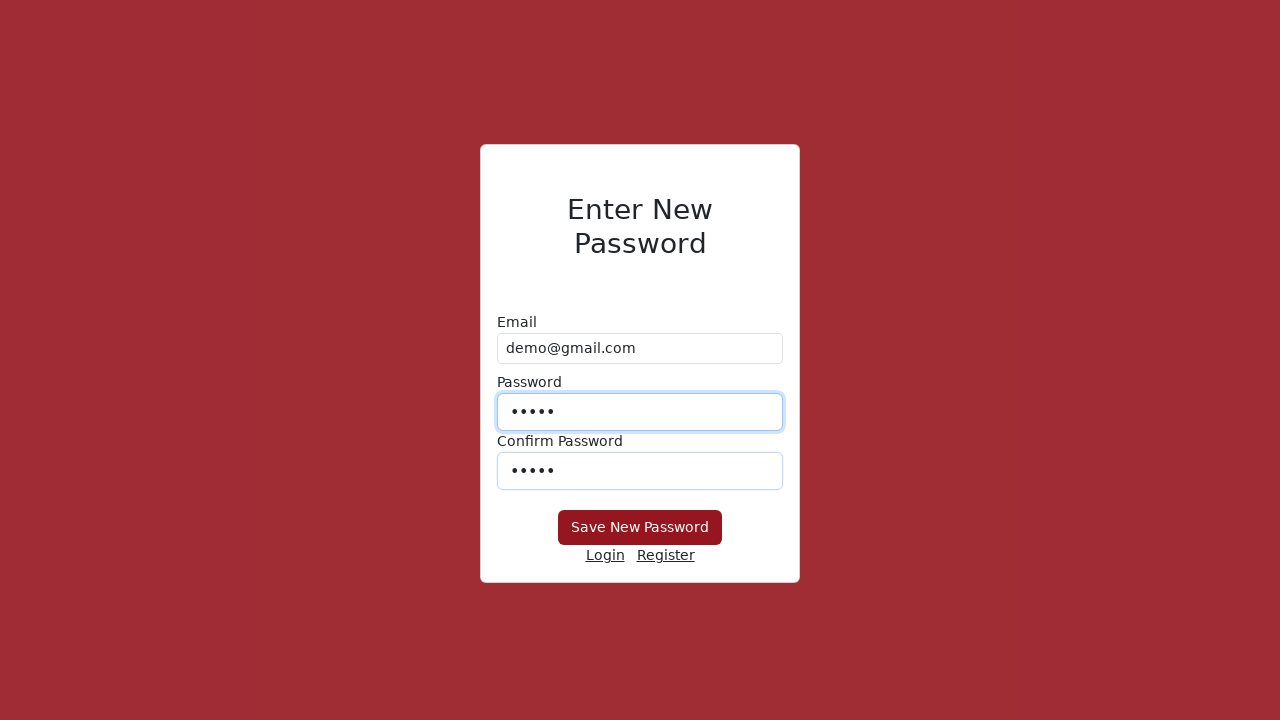

Clicked 'Save New Password' button to submit password reset at (640, 528) on xpath=//button[text() = 'Save New Password']
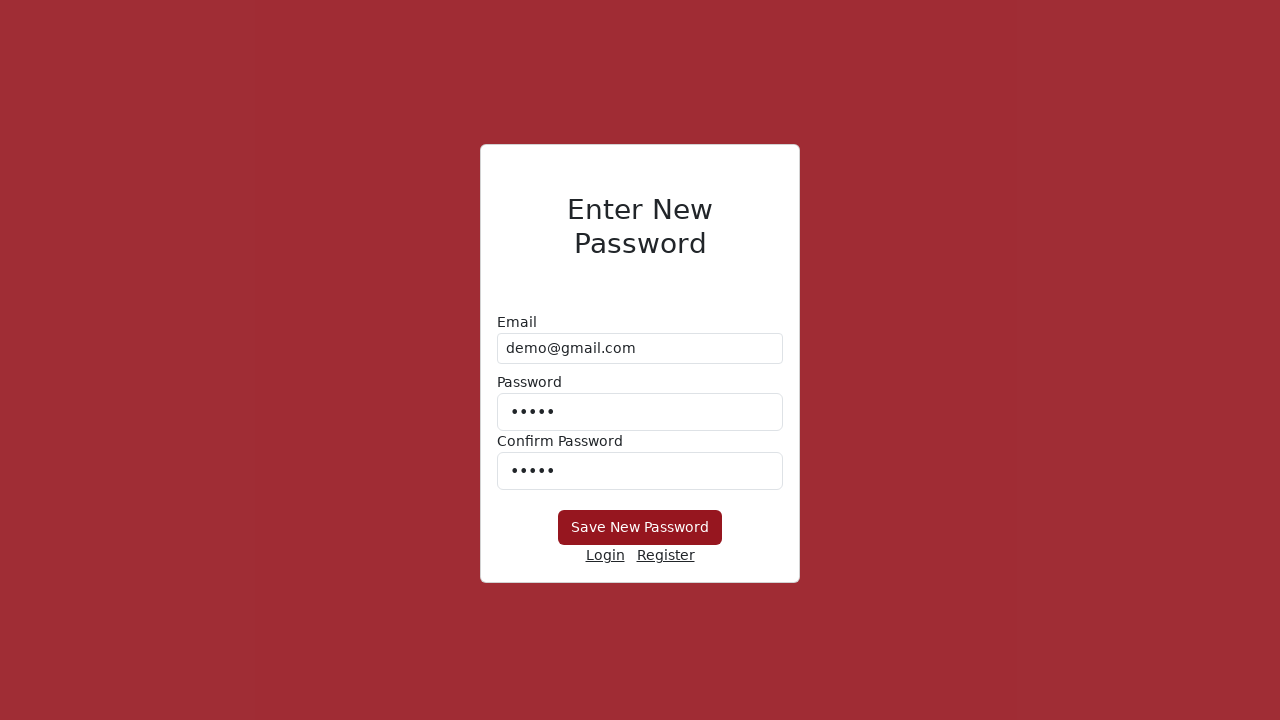

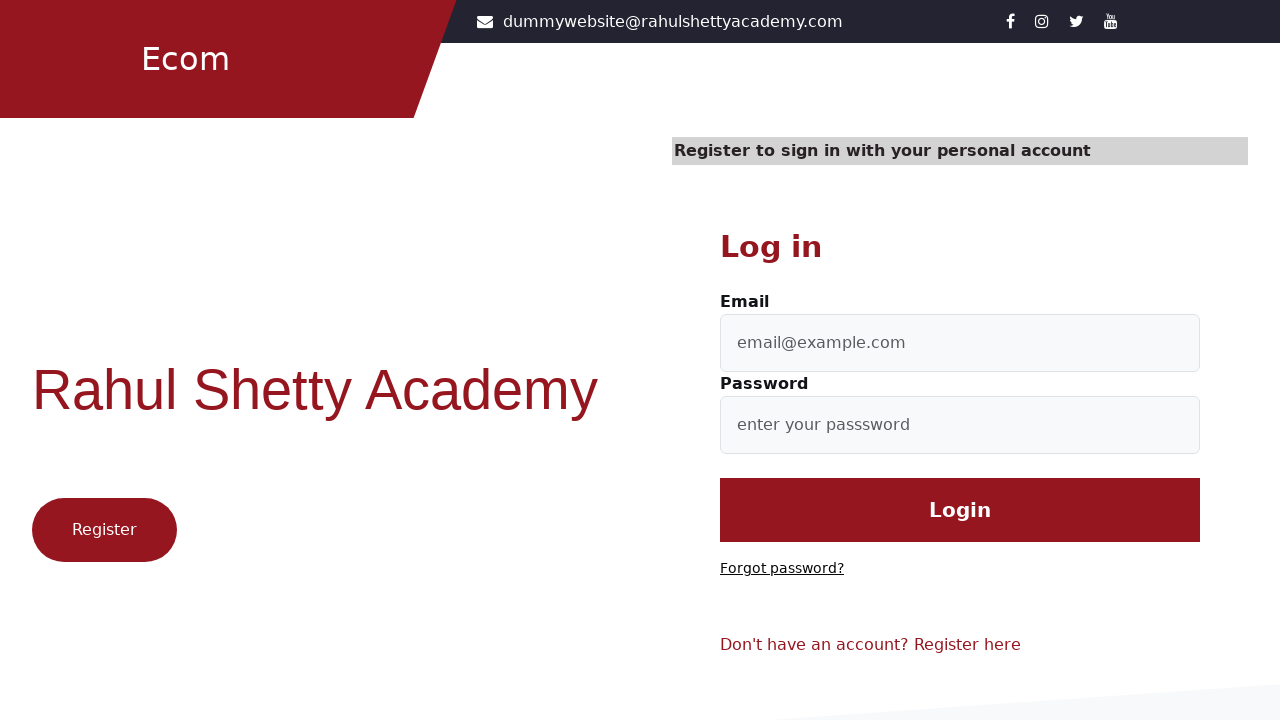